Navigates to GoDaddy.com and verifies the page title and URL are accessible

Starting URL: https://www.godaddy.com/

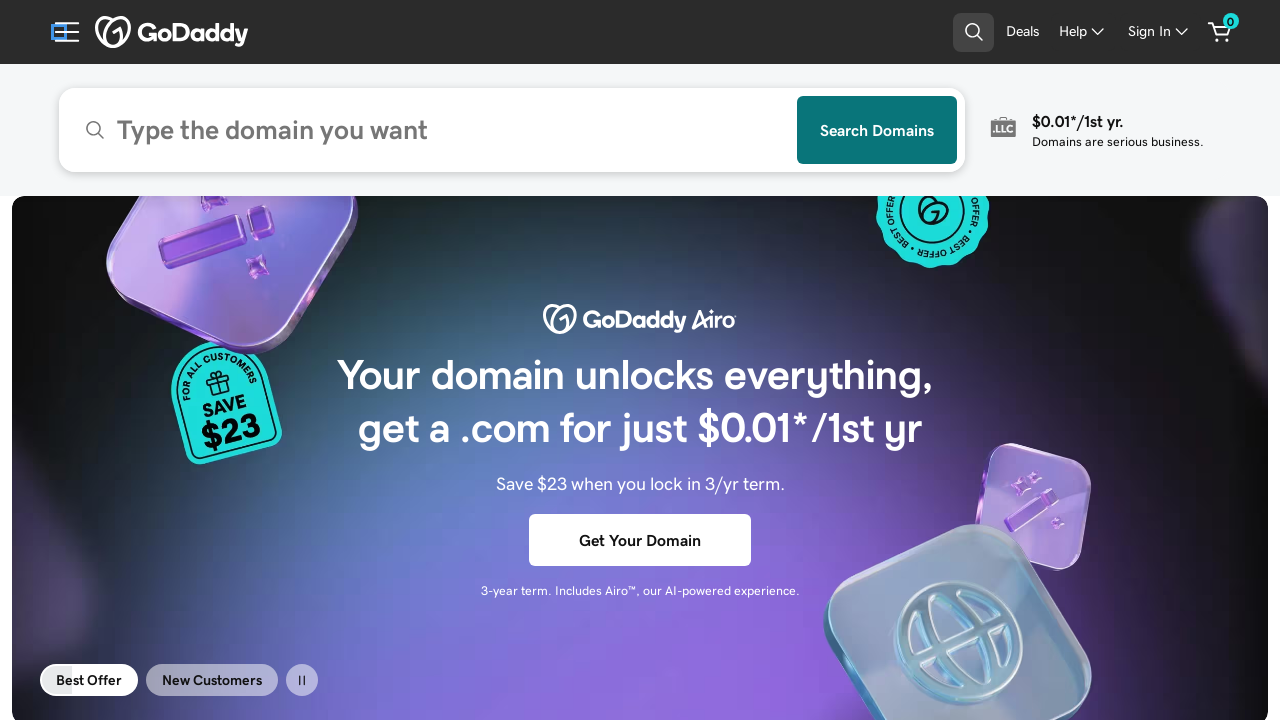

Waited for page to load with domcontentloaded state
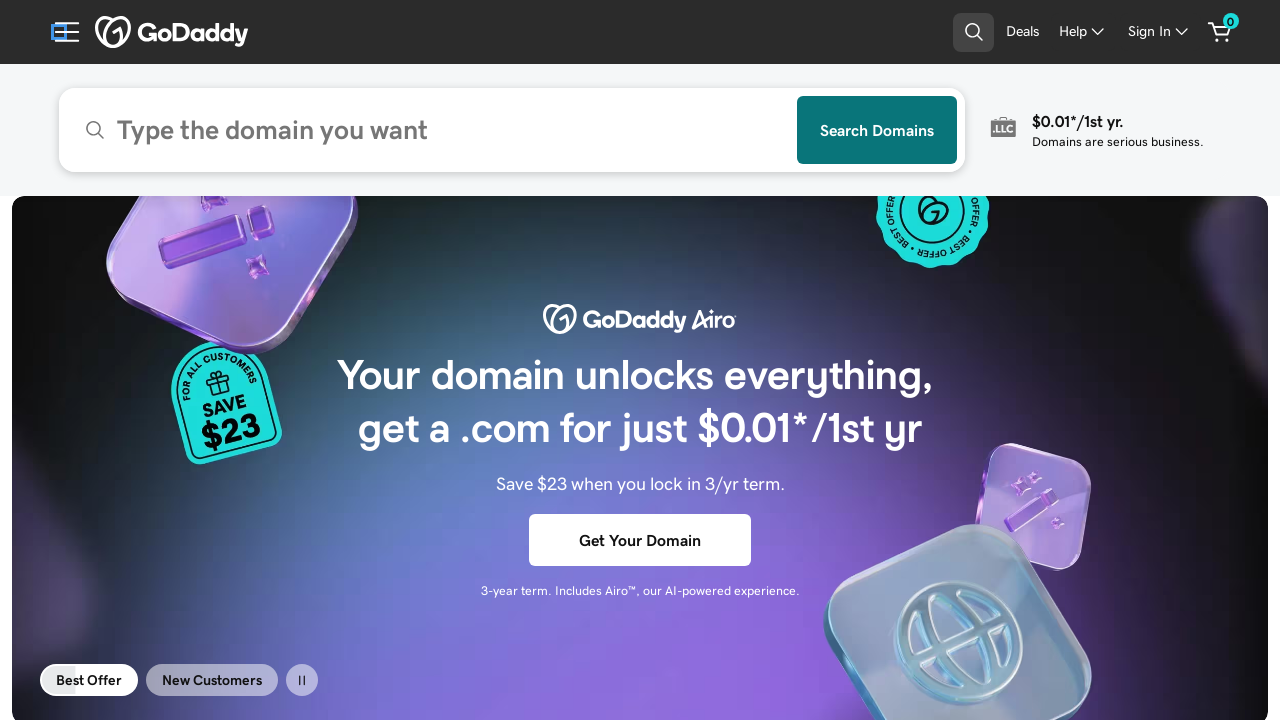

Retrieved page title
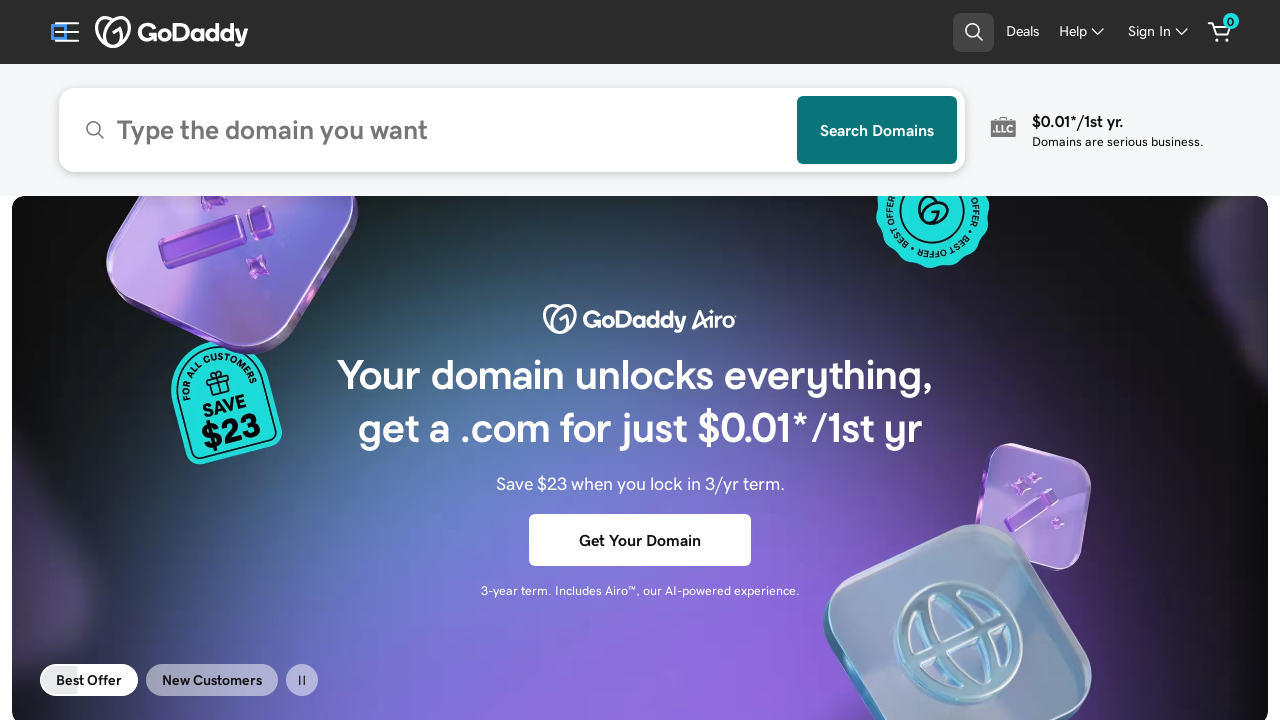

Retrieved current URL
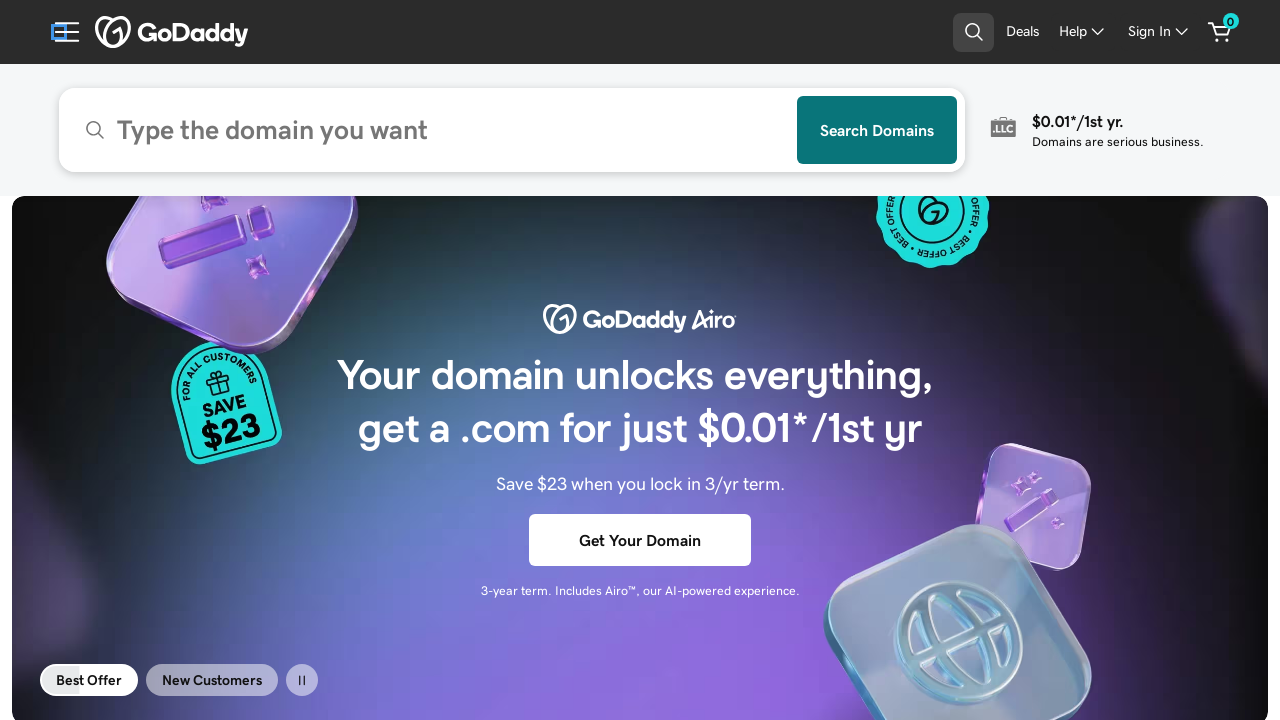

Verified page title contains 'GoDaddy'
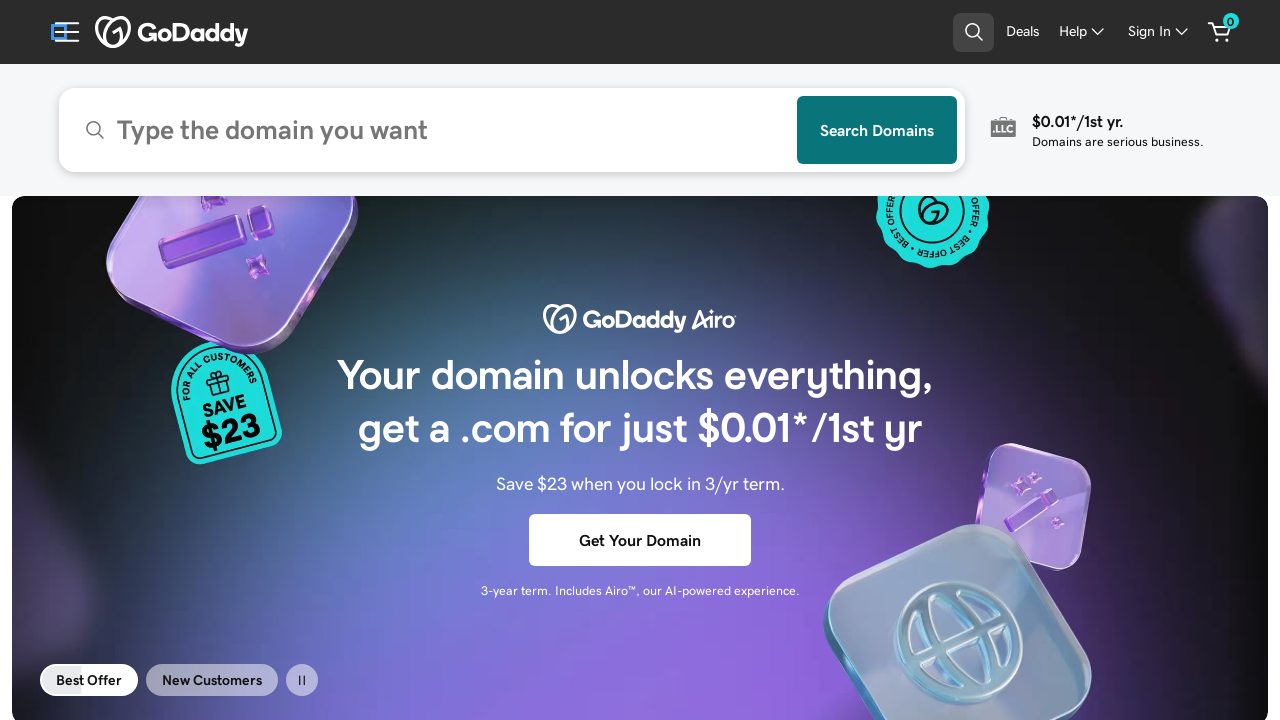

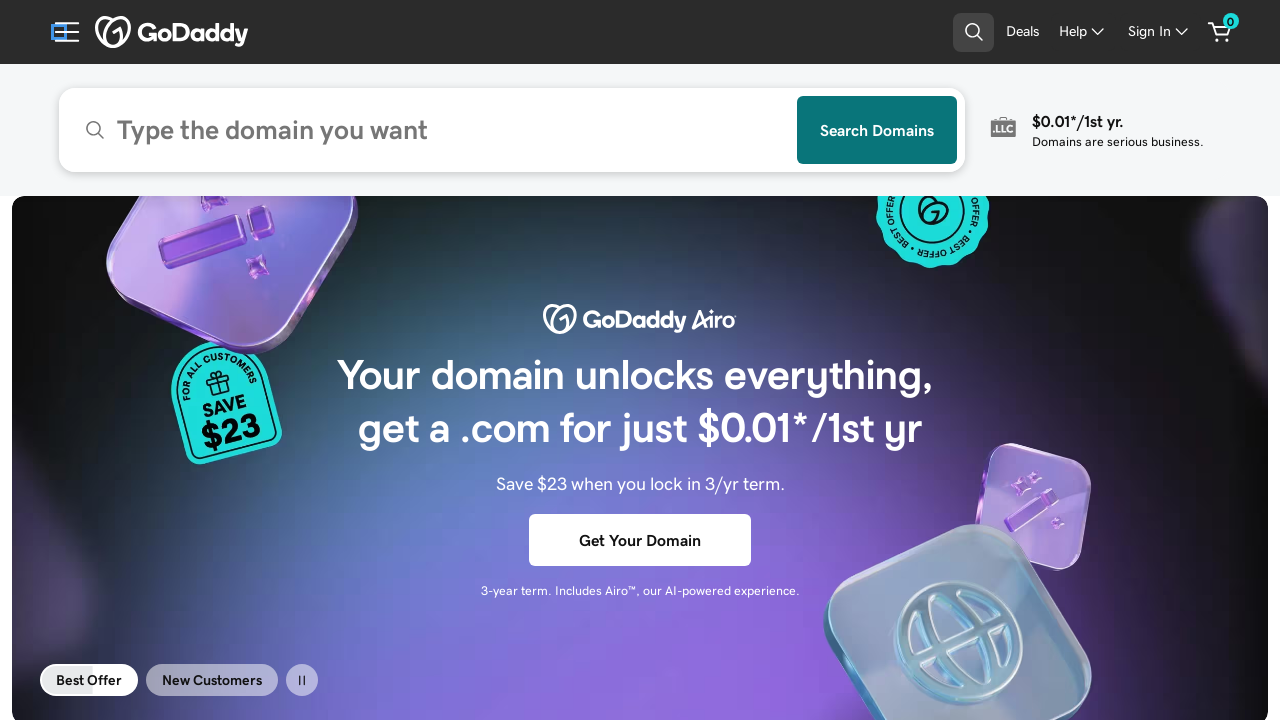